Tests file upload functionality by uploading single and multiple files to a demo upload form and verifying the uploads were successful

Starting URL: https://davidwalsh.name/demo/multiple-file-upload.php/

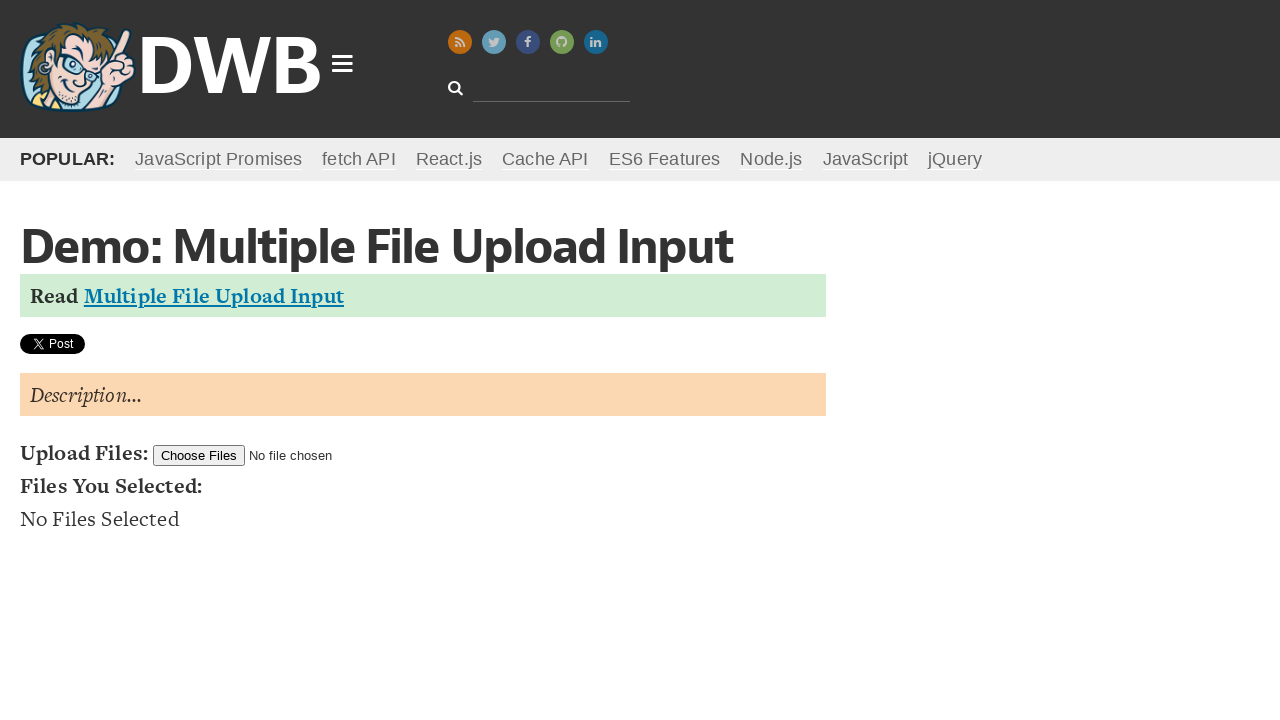

Set single file (test_file_01.txt) for upload
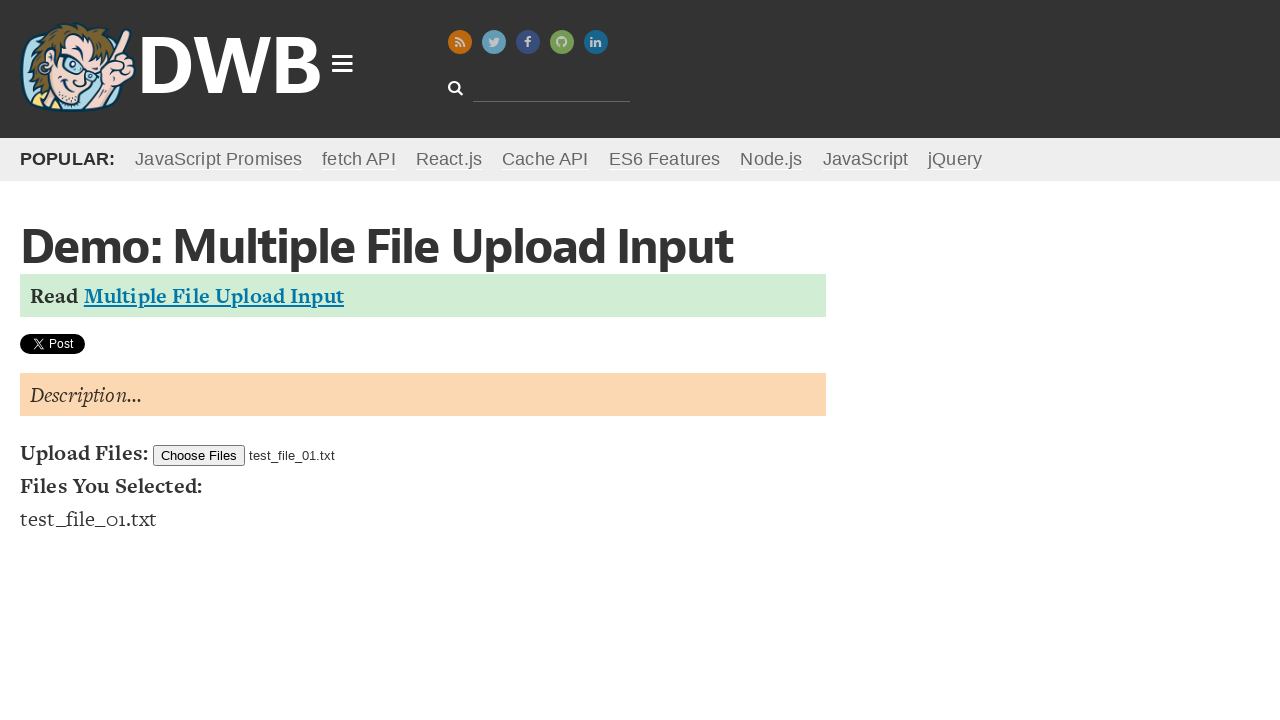

Located first uploaded file in file list
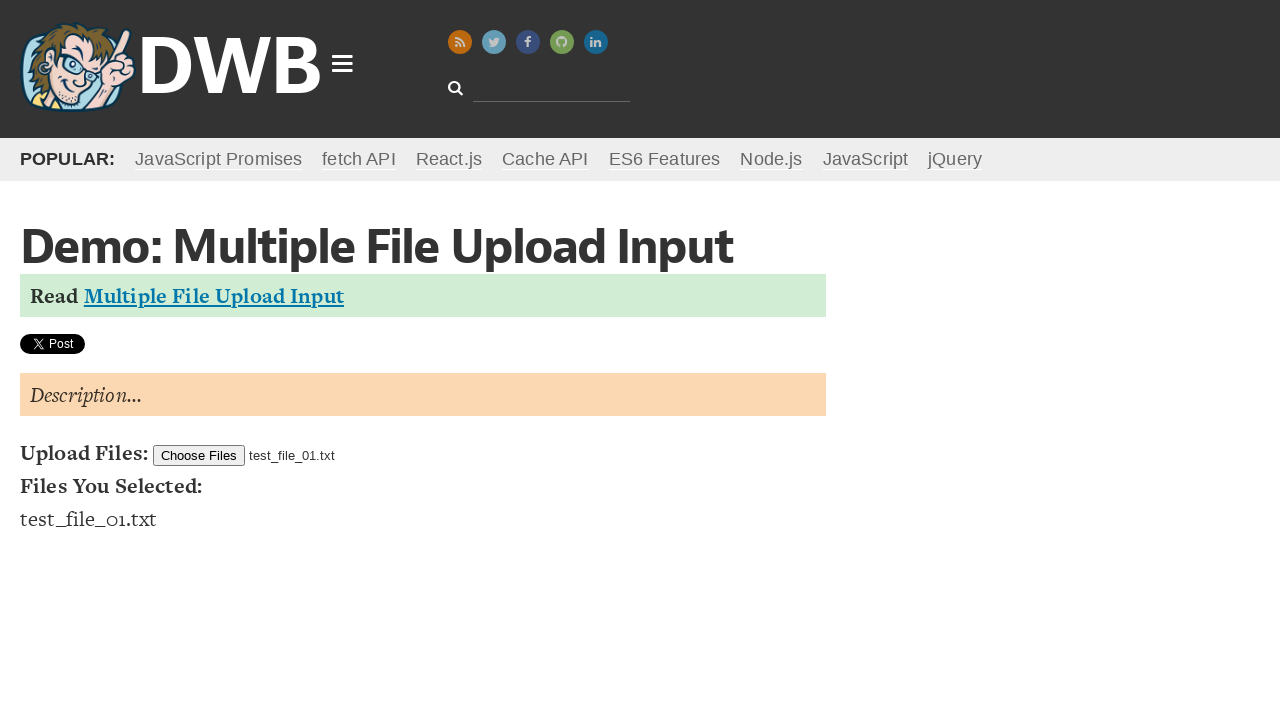

Verified single file upload successful - test_file_01.txt matched
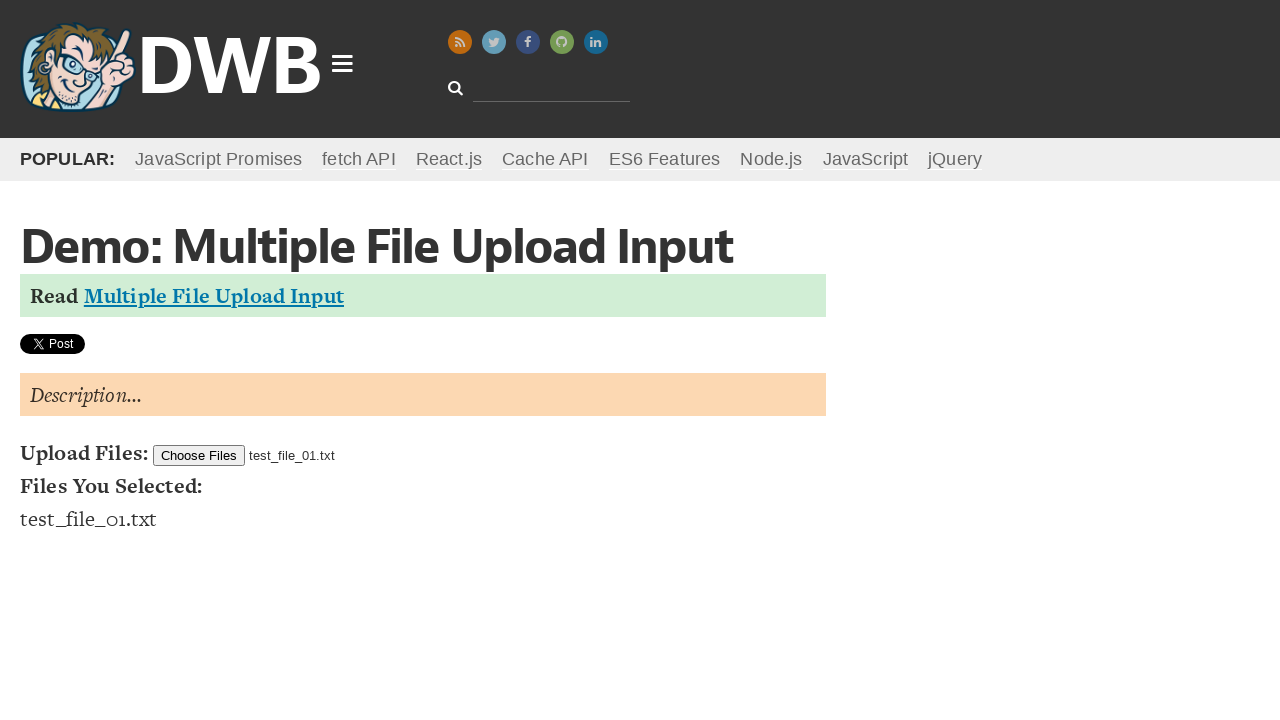

Set multiple files (test_file_02.txt, test_file_03.txt) for upload
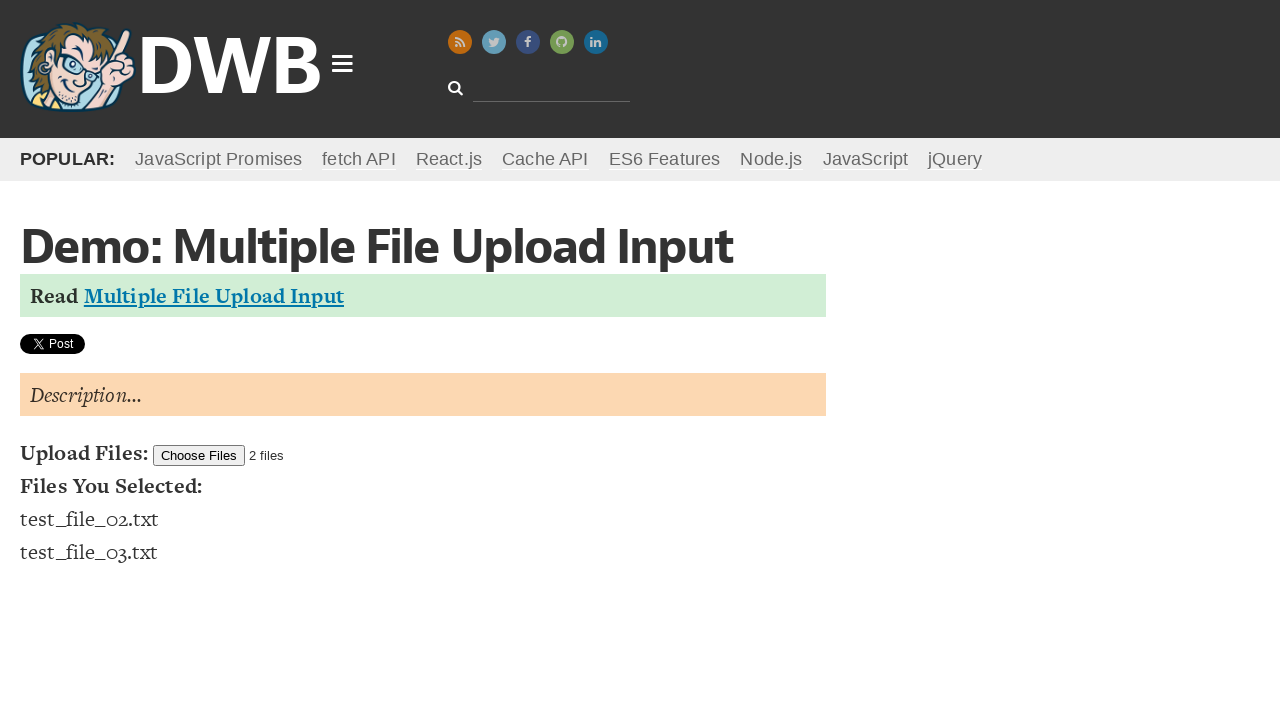

Waited for file list items to appear
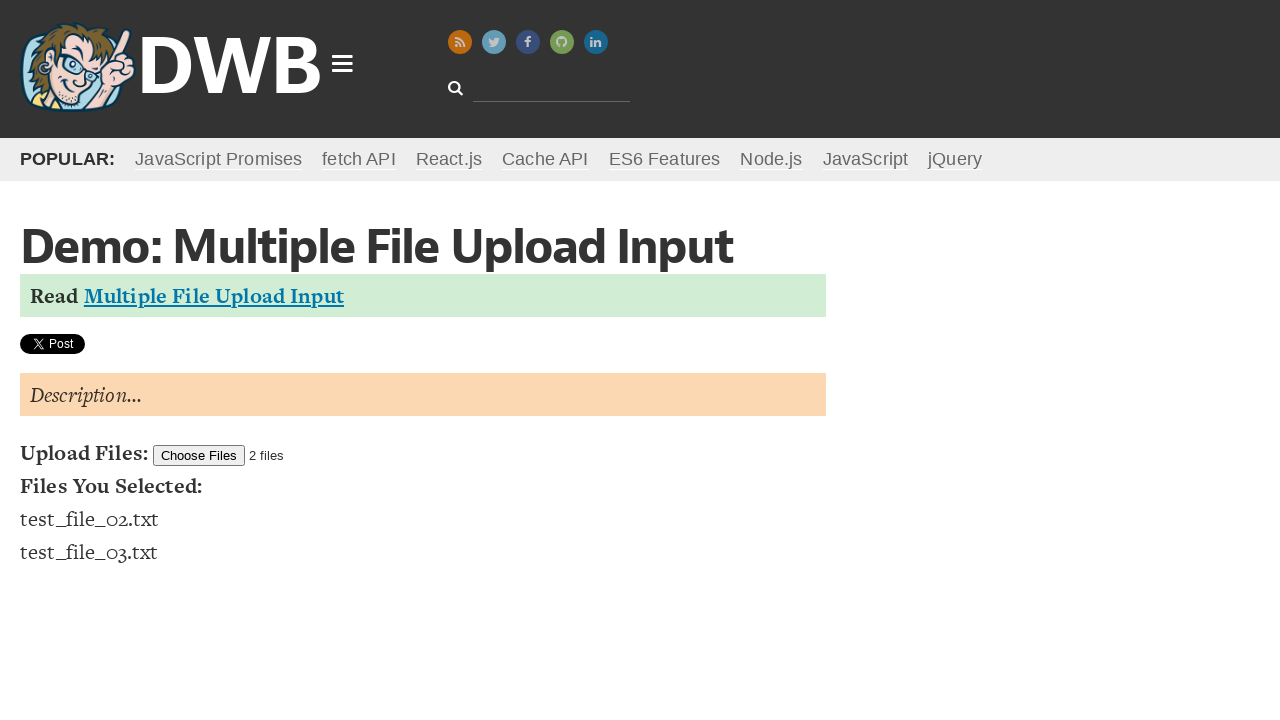

Counted uploaded files - total: 2
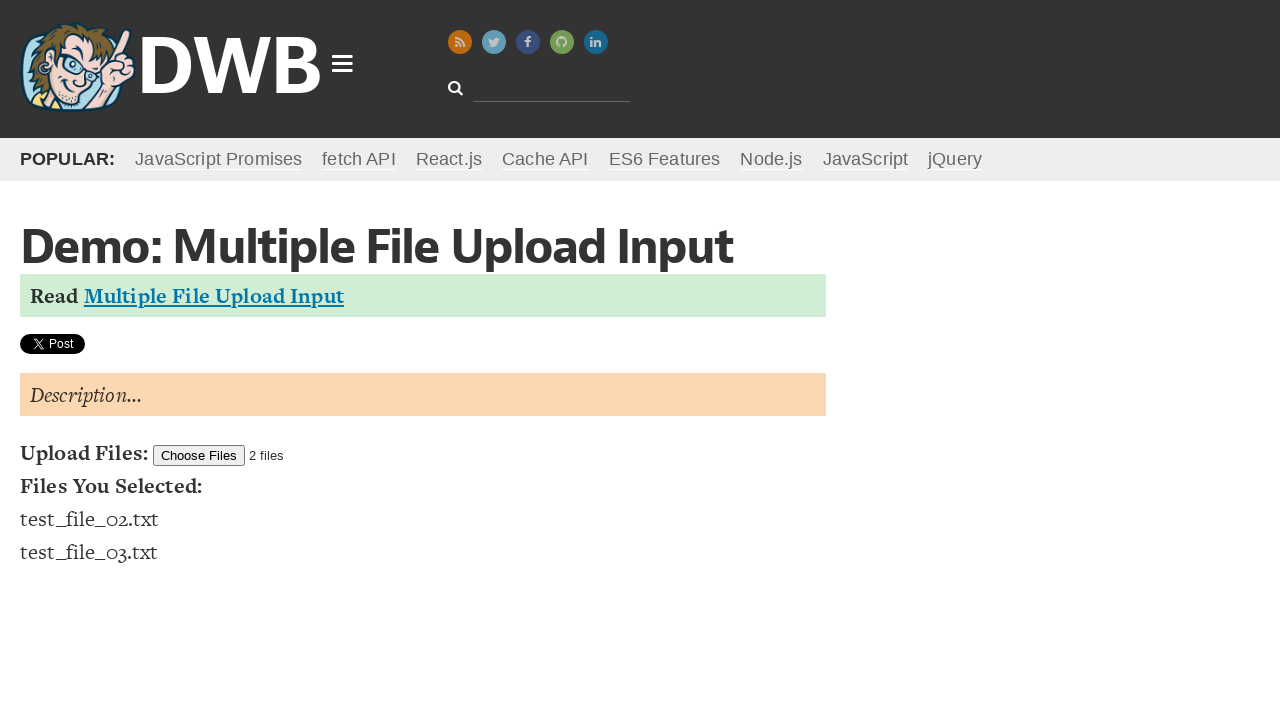

File upload verification failed - expected 3 files but found 2
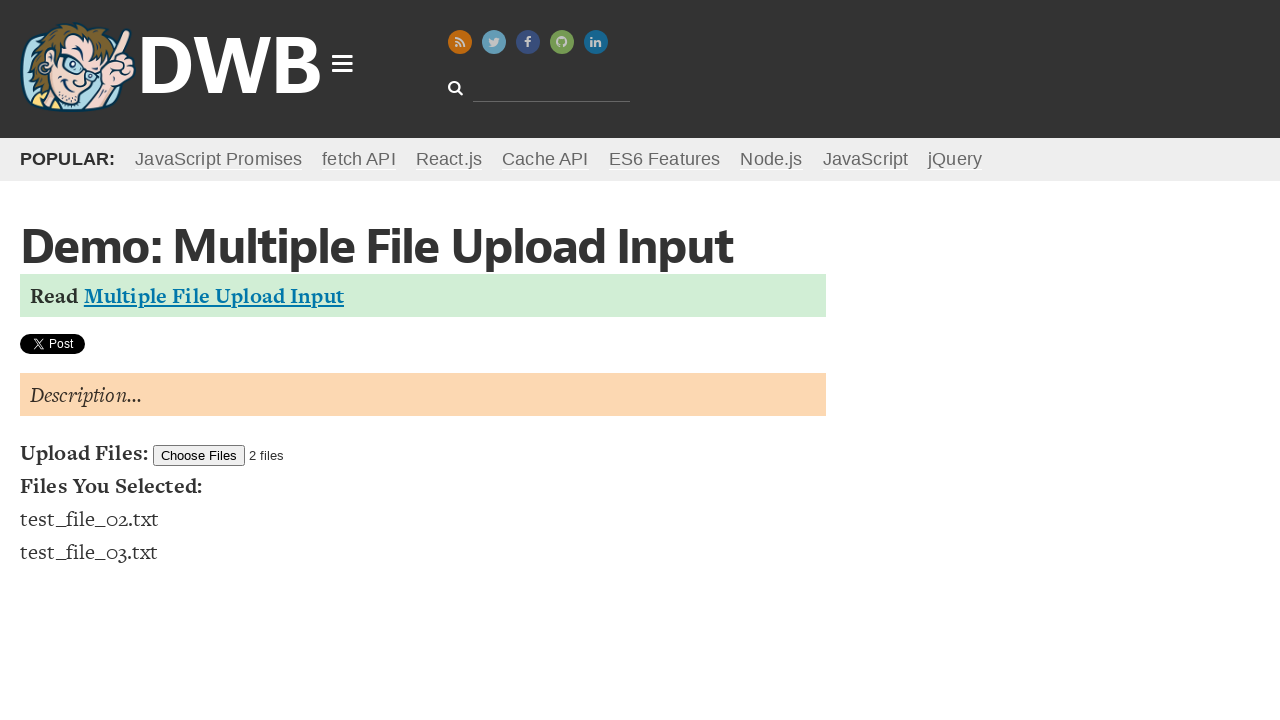

Retrieved file name for position 1: test_file_02.txt
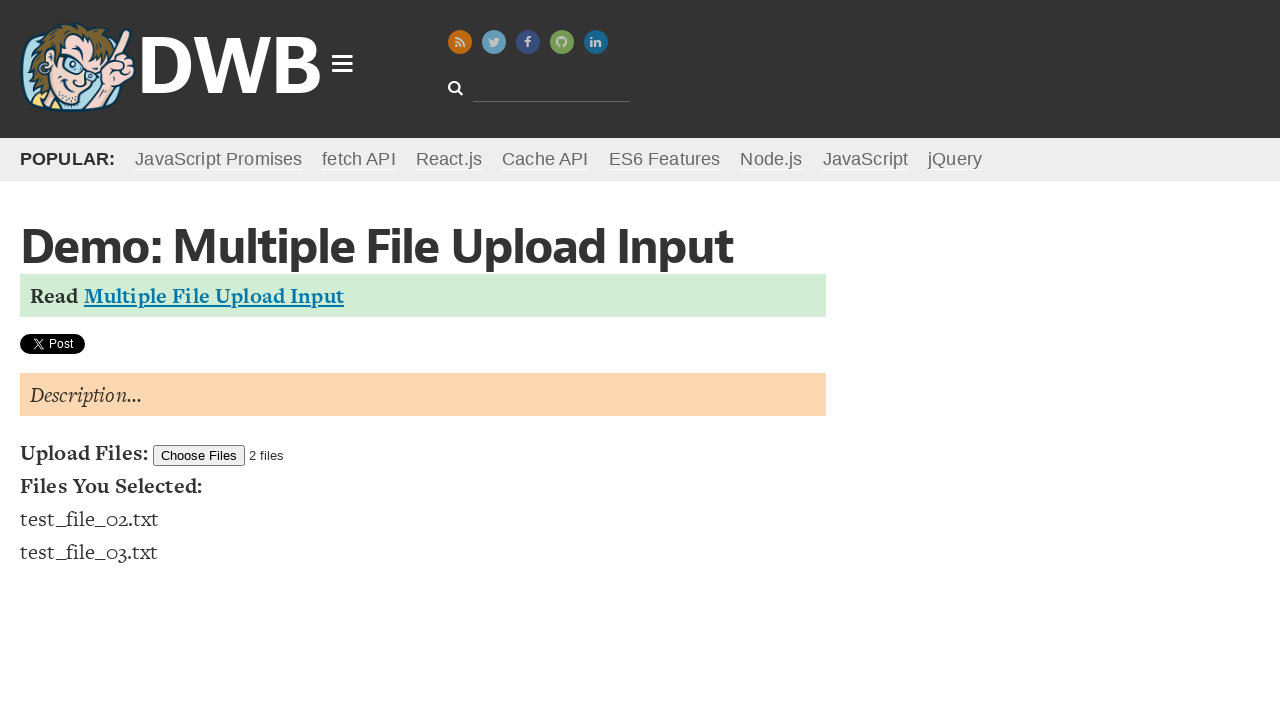

Verified file 1 name (test_file_02.txt) matches expected list
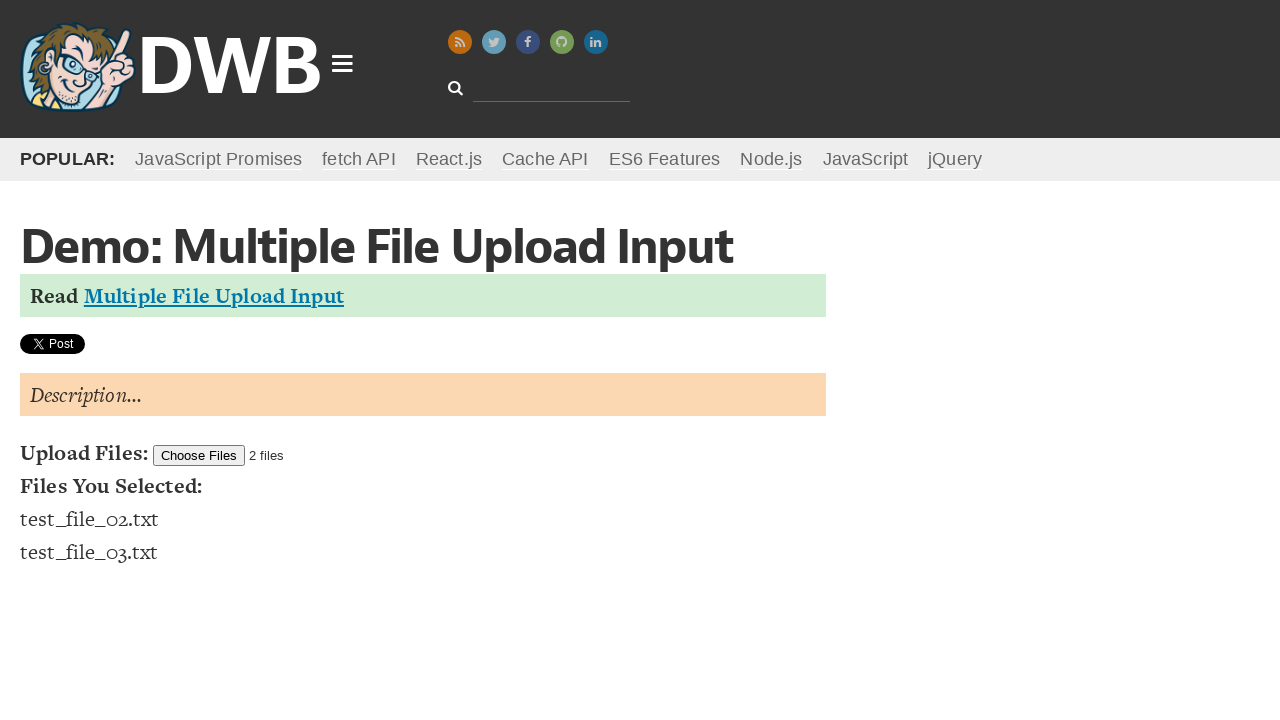

Retrieved file name for position 2: test_file_03.txt
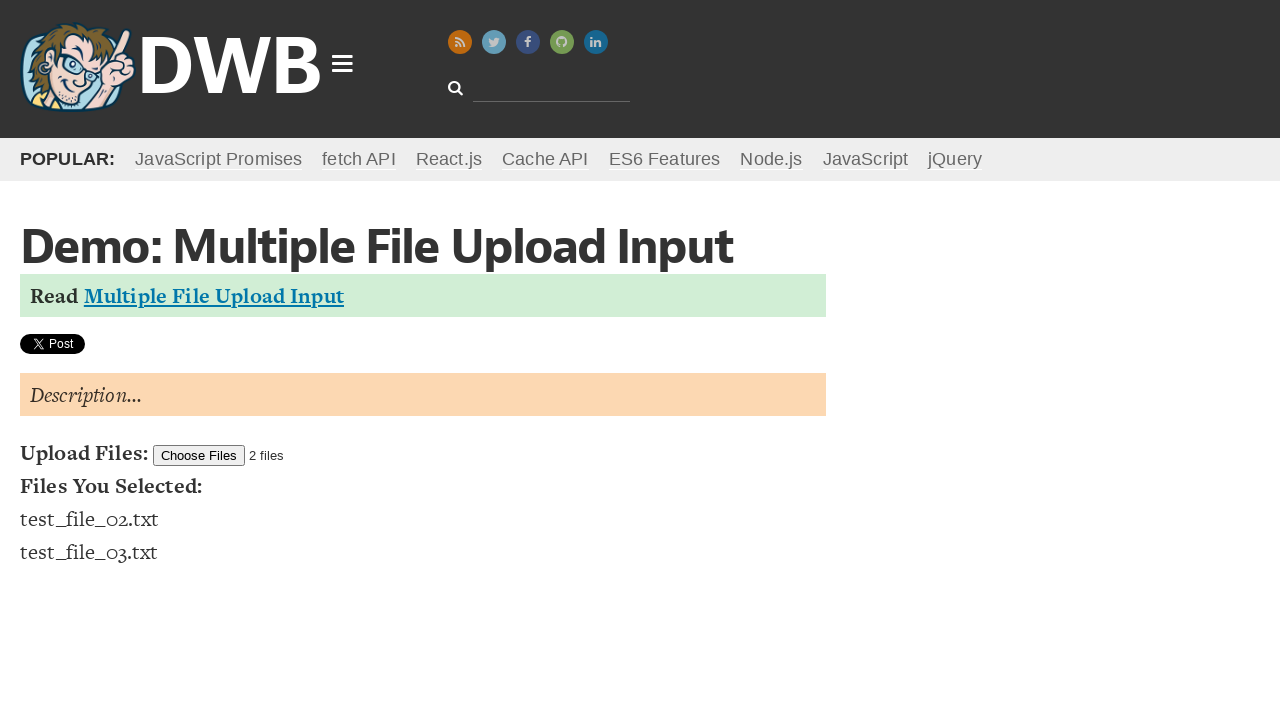

Verified file 2 name (test_file_03.txt) matches expected list
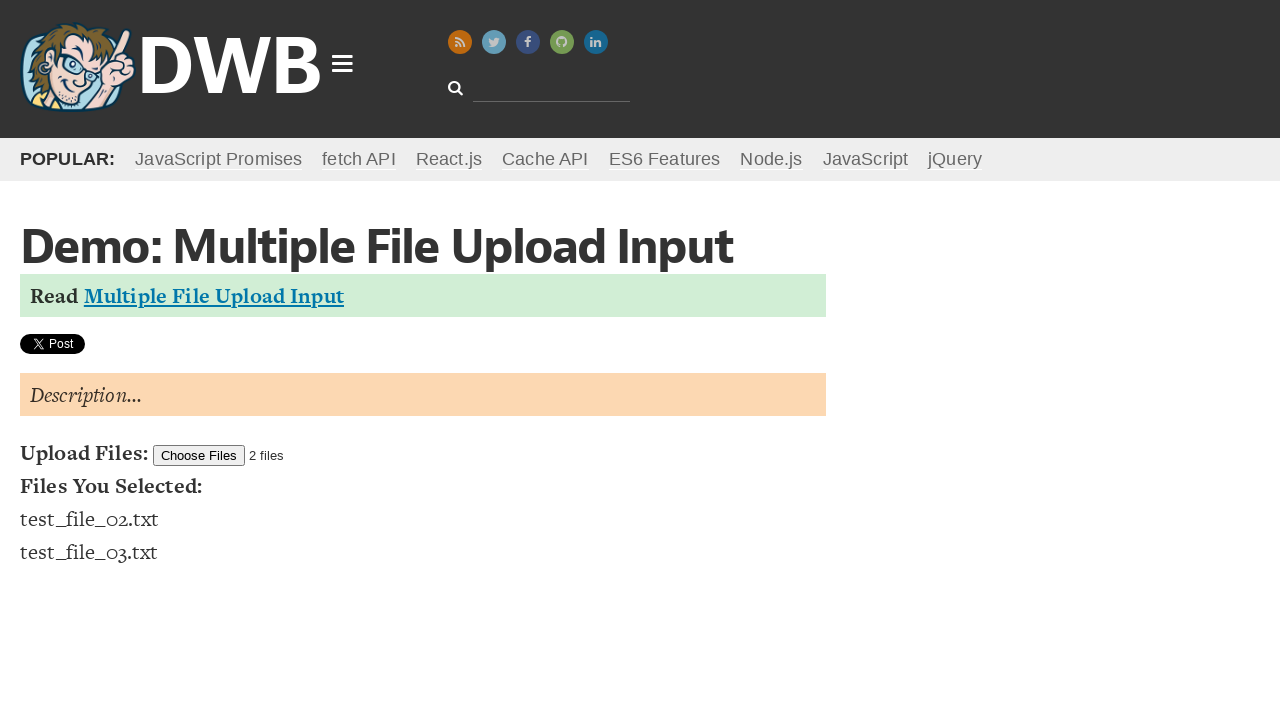

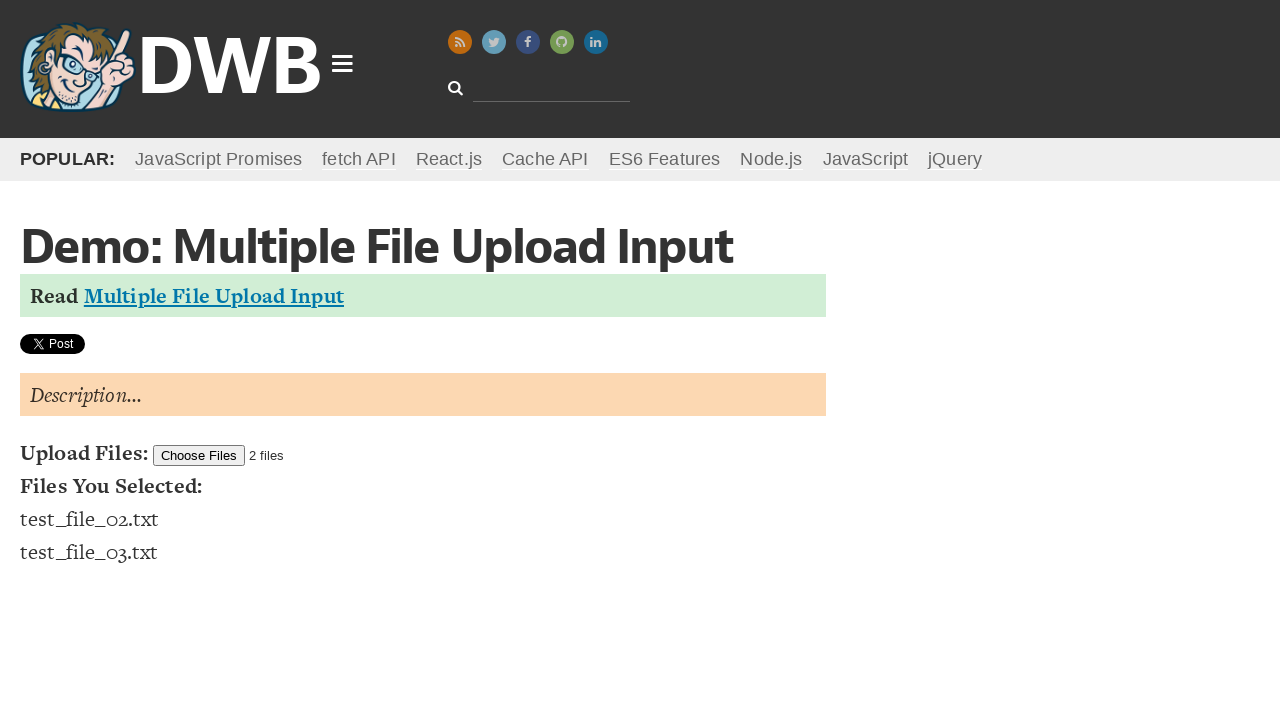